Verifies that the Join Scratch link exists in the navbar with correct href and text

Starting URL: https://scratch.mit.edu

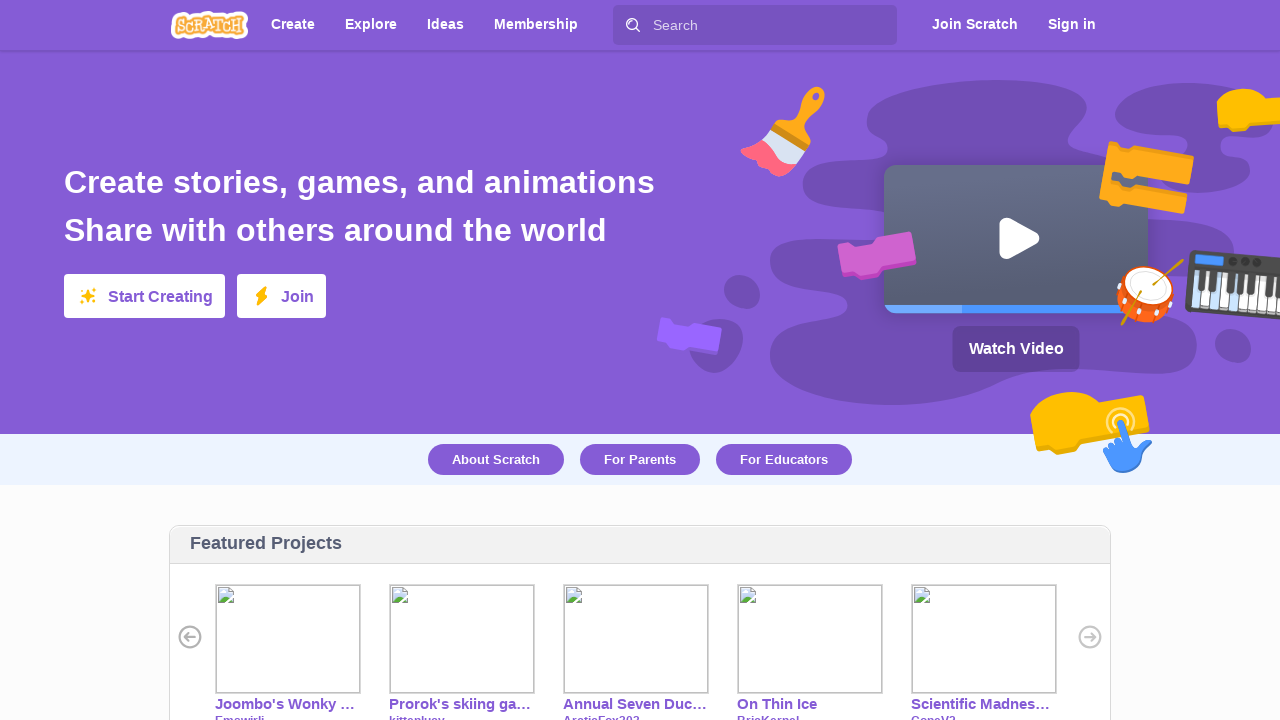

Navigated to https://scratch.mit.edu
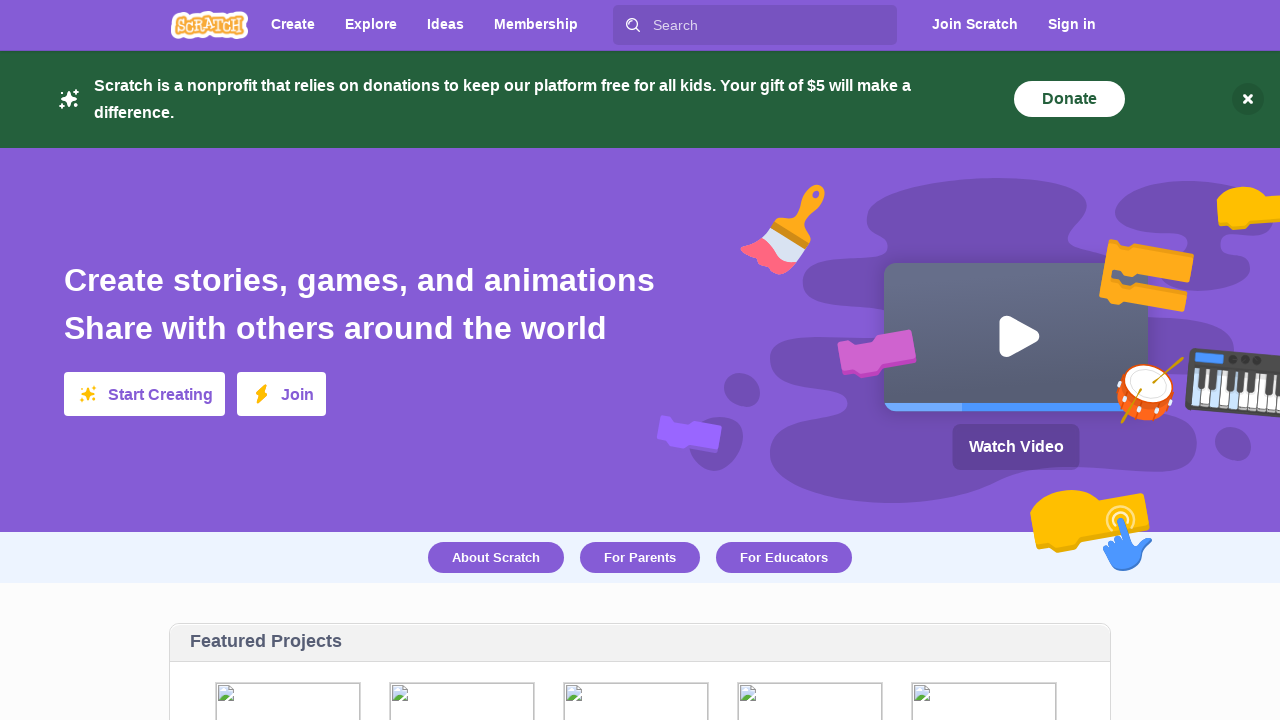

Located Join Scratch link in navbar
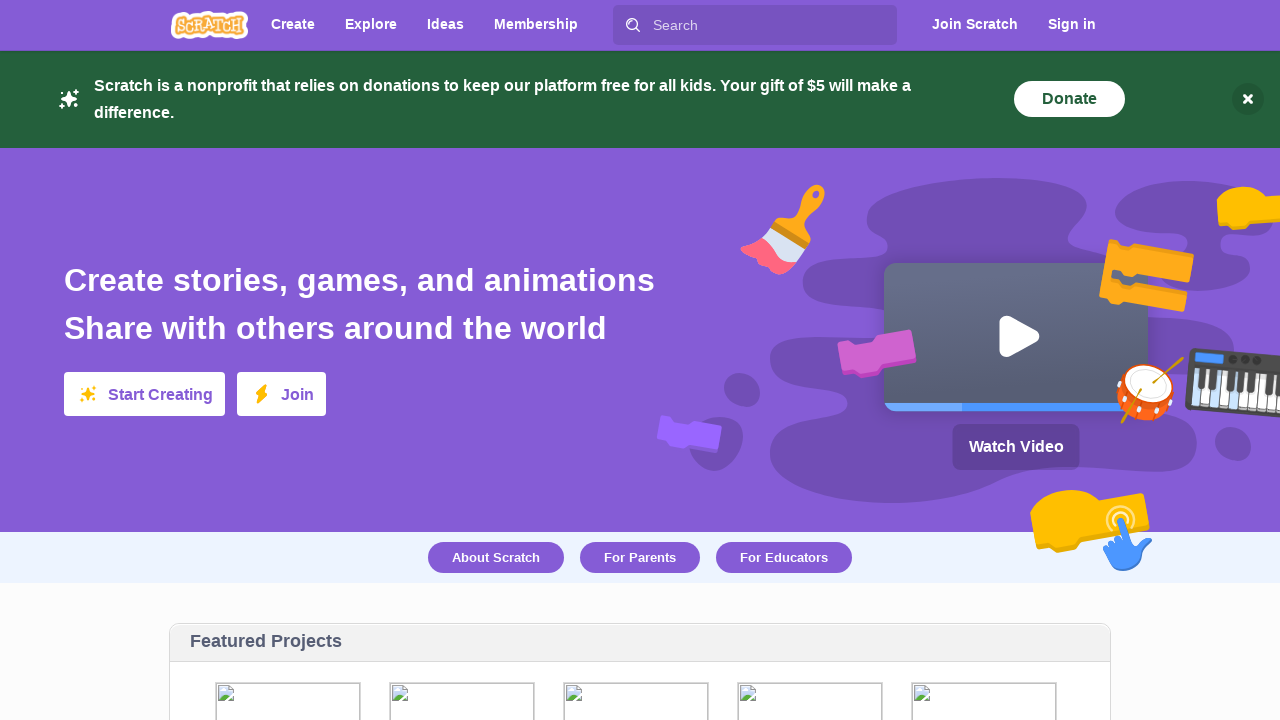

Join Scratch link is visible and ready
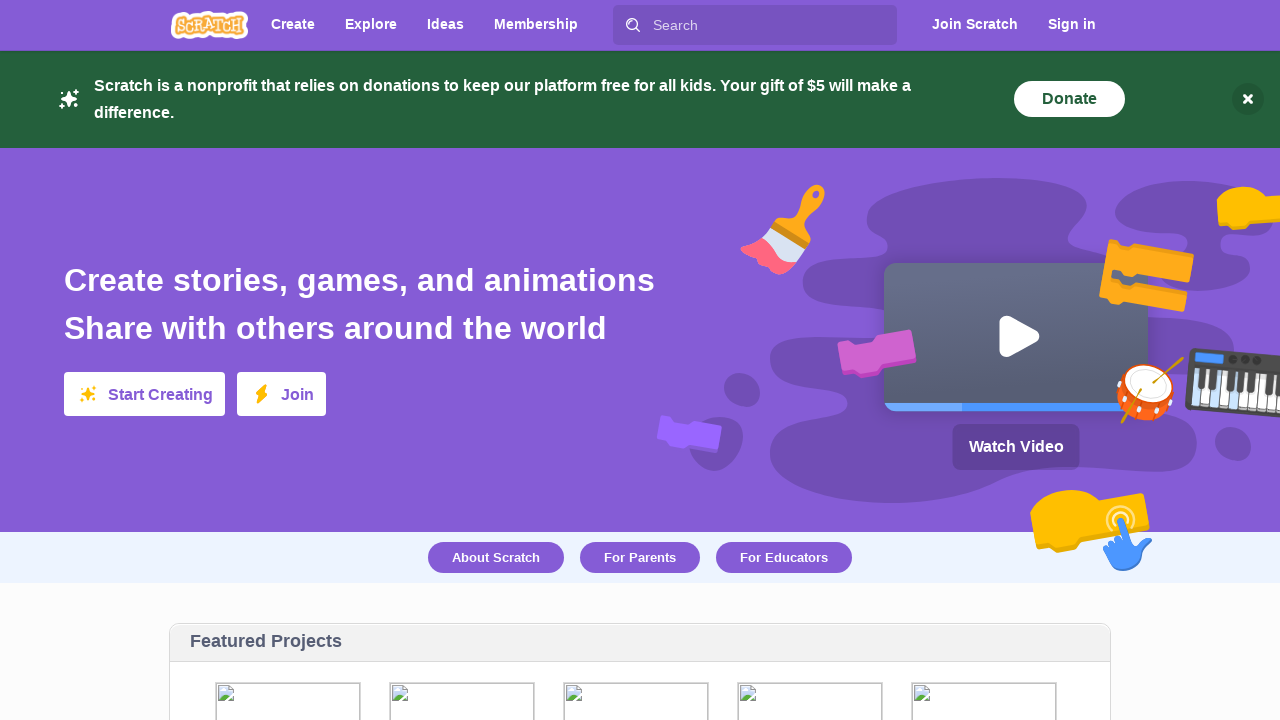

Retrieved href attribute: #
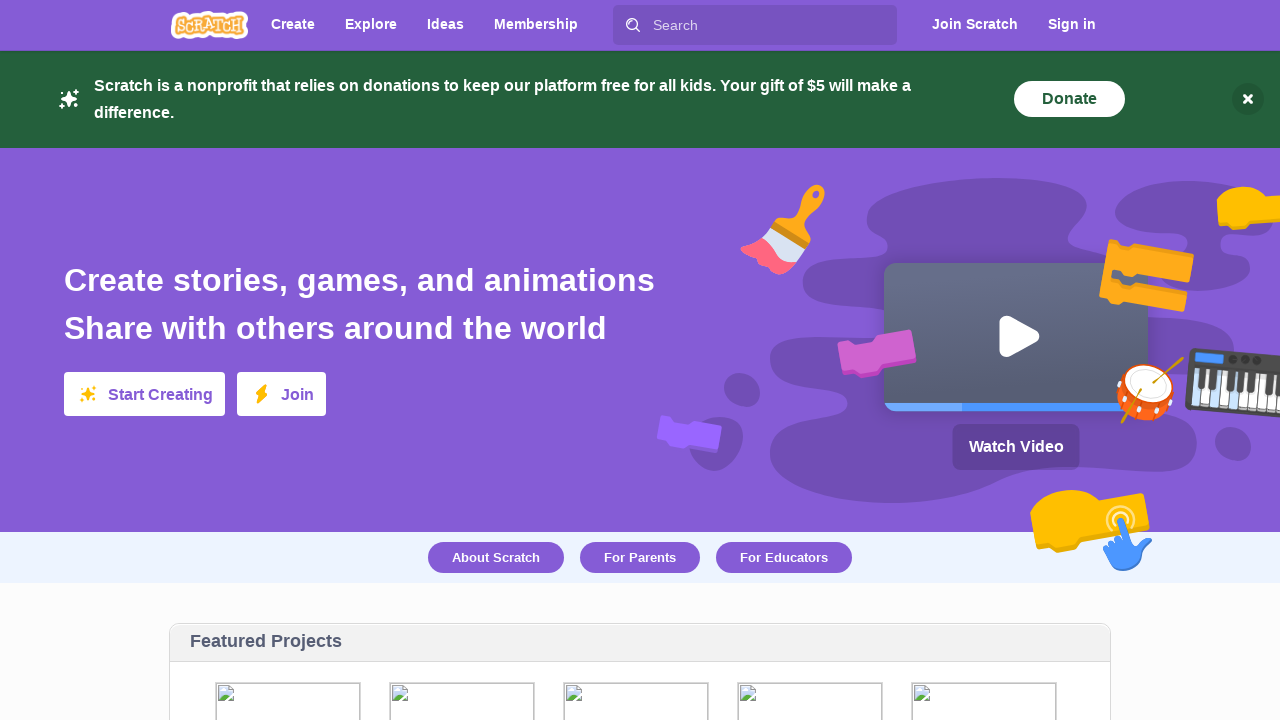

Verified href ends with '#'
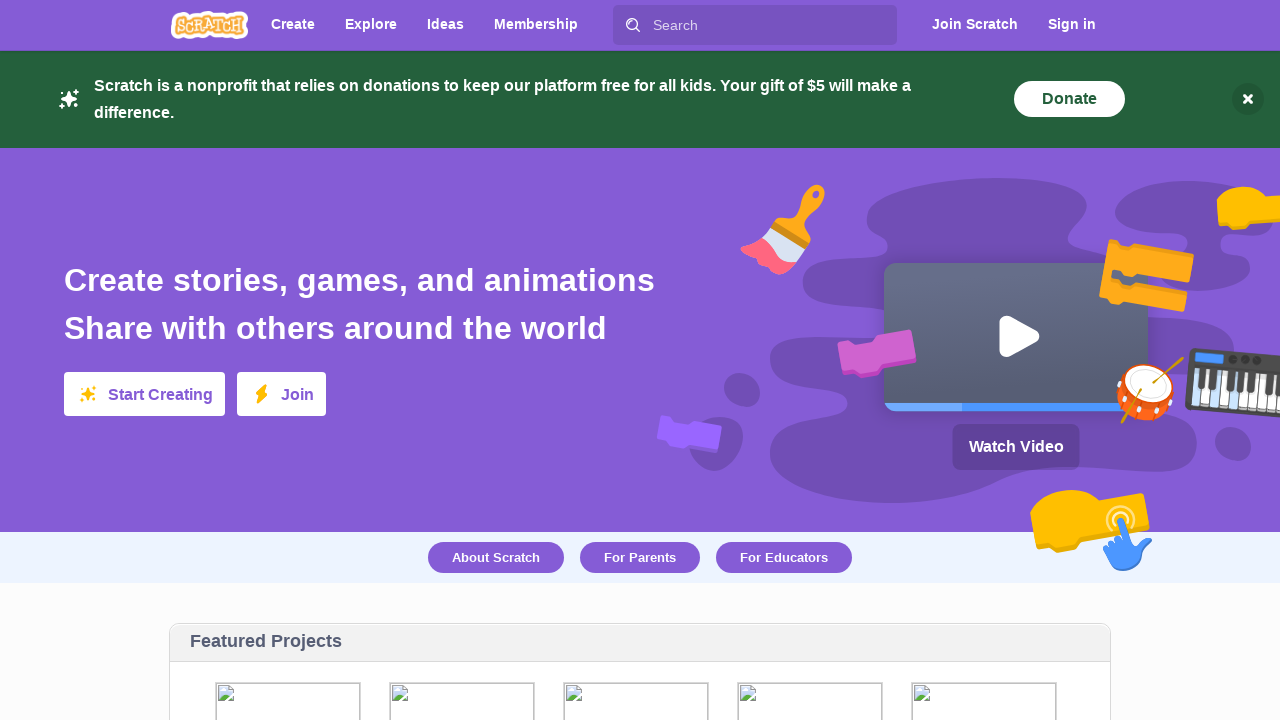

Retrieved link text: Join Scratch
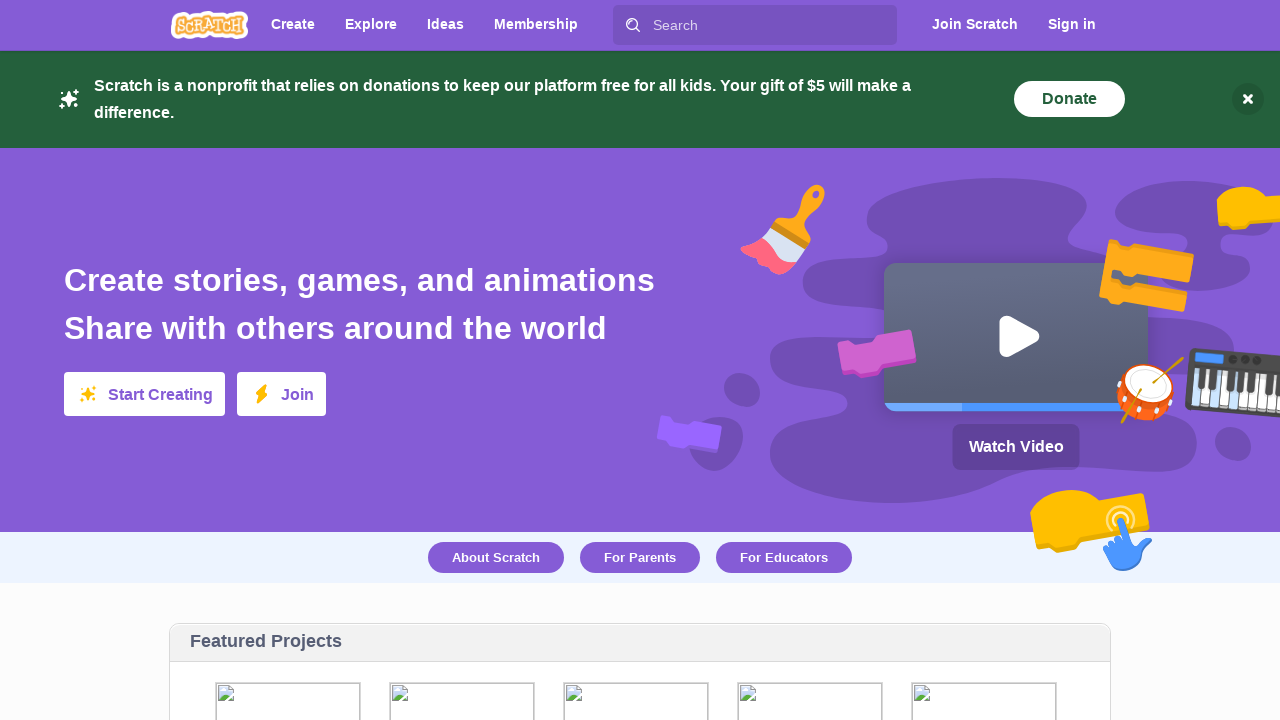

Verified link text is 'Join Scratch'
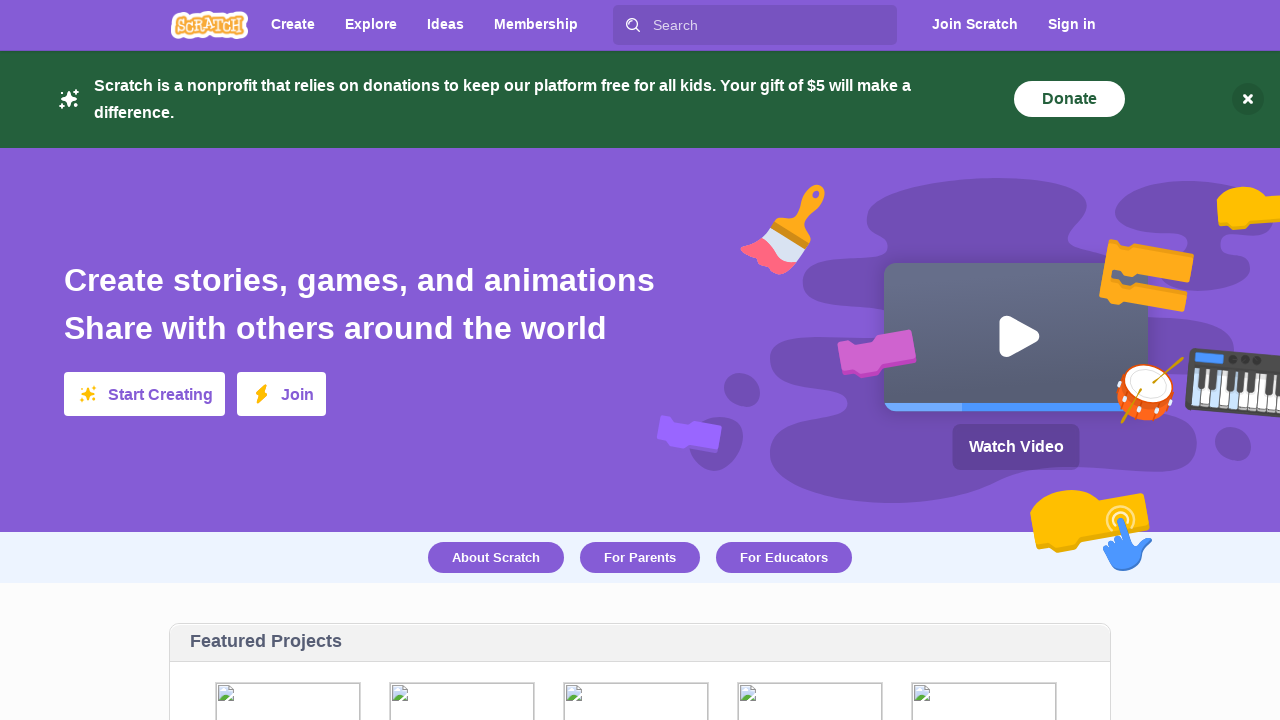

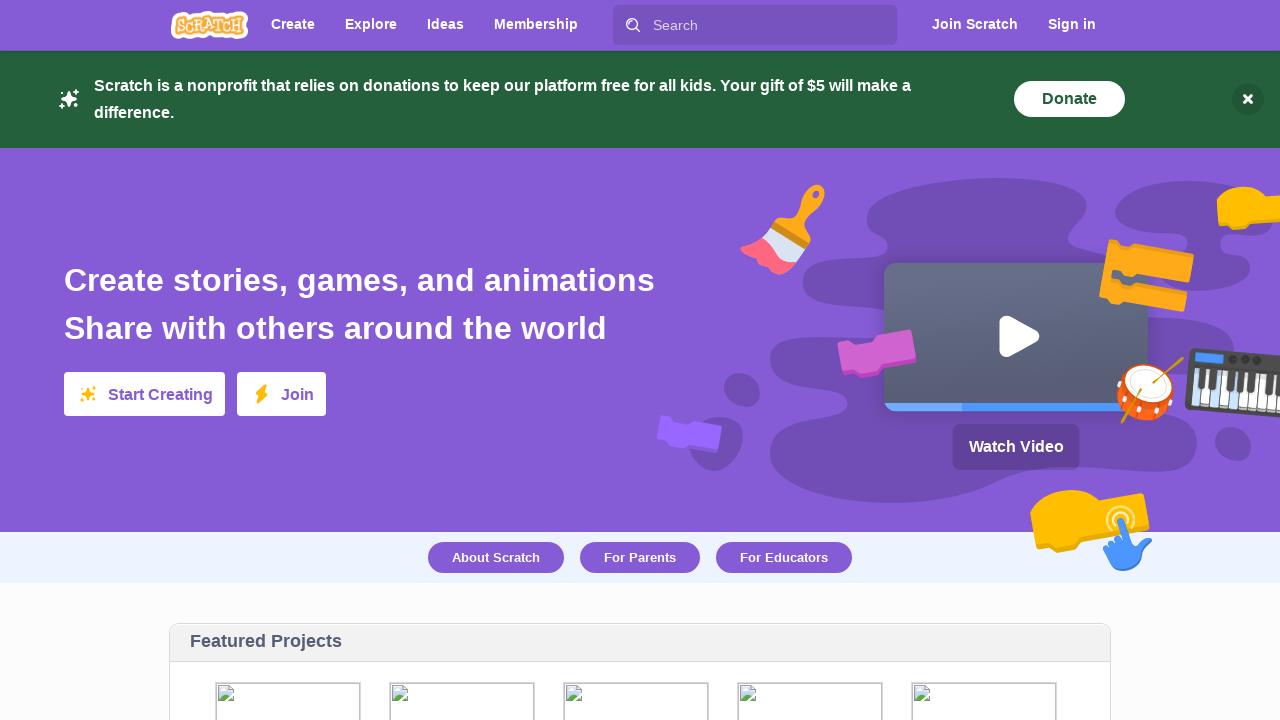